Tests JavaScript alert handling by interacting with basic alerts and prompt alerts on a demo page

Starting URL: https://the-internet.herokuapp.com/javascript_alerts

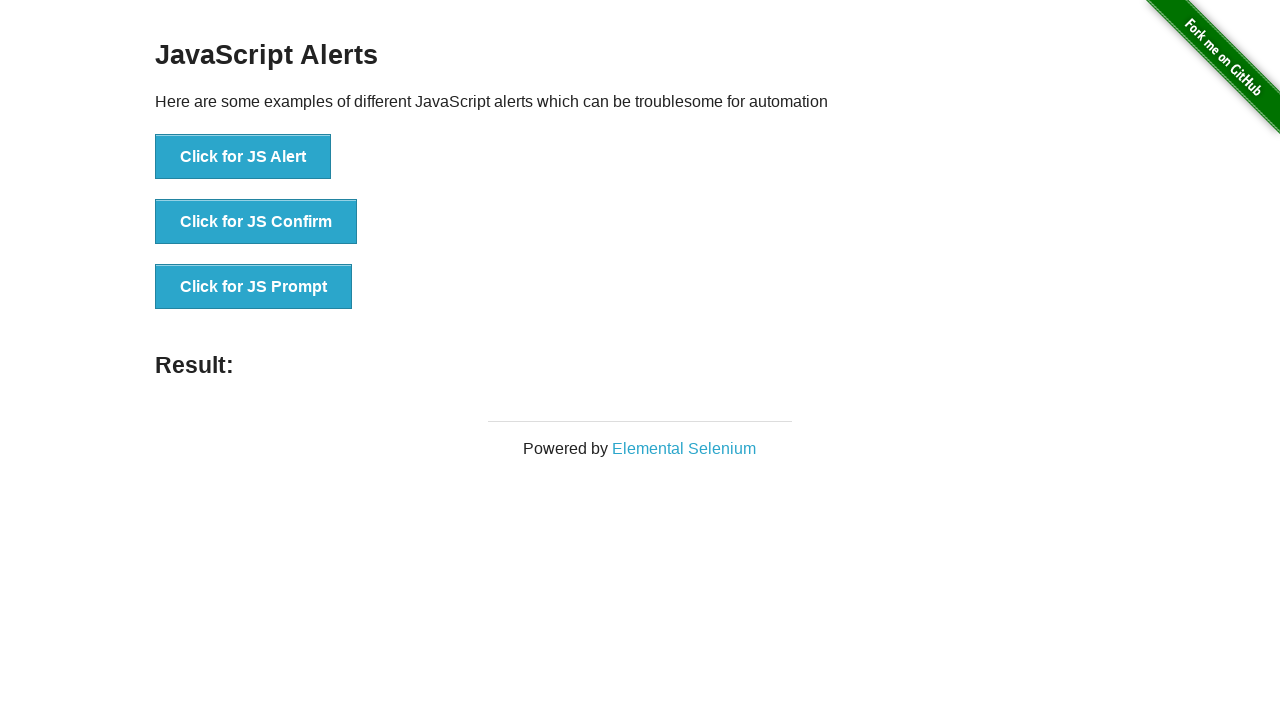

Clicked button to trigger basic JS alert at (243, 157) on xpath=//button[contains(text(), 'Click for JS Alert')]
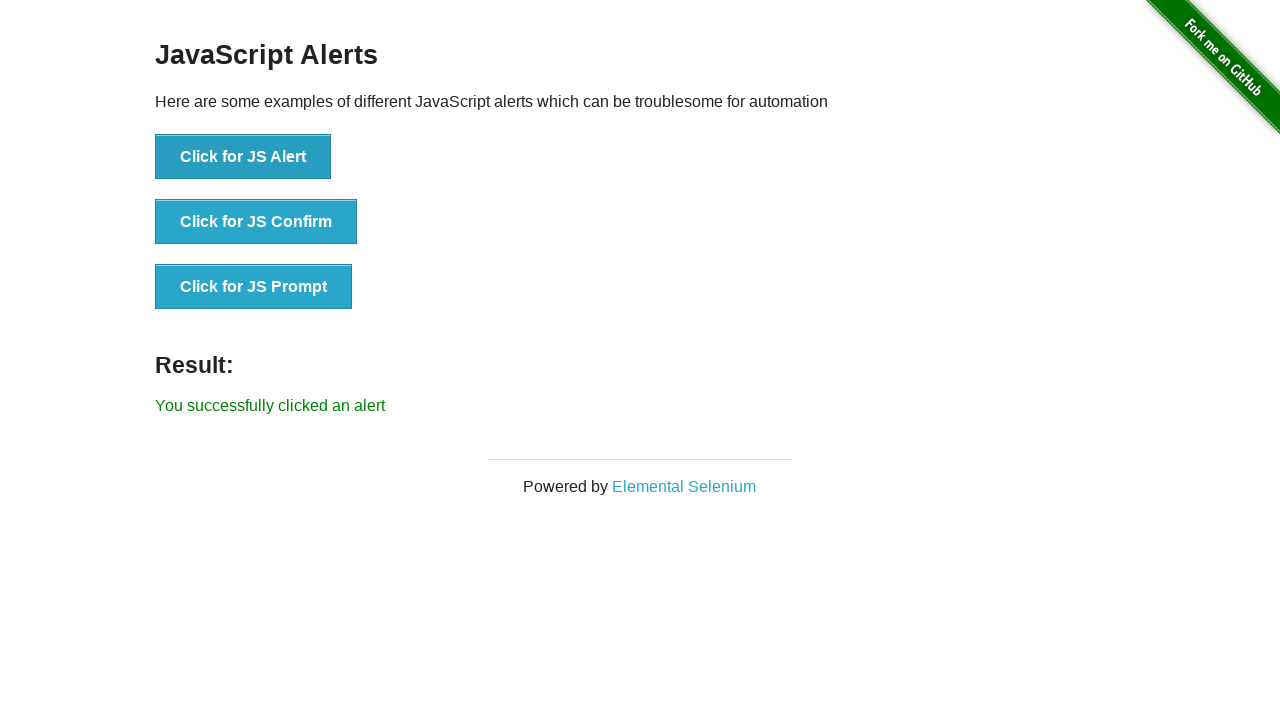

Set up dialog handler to accept alerts
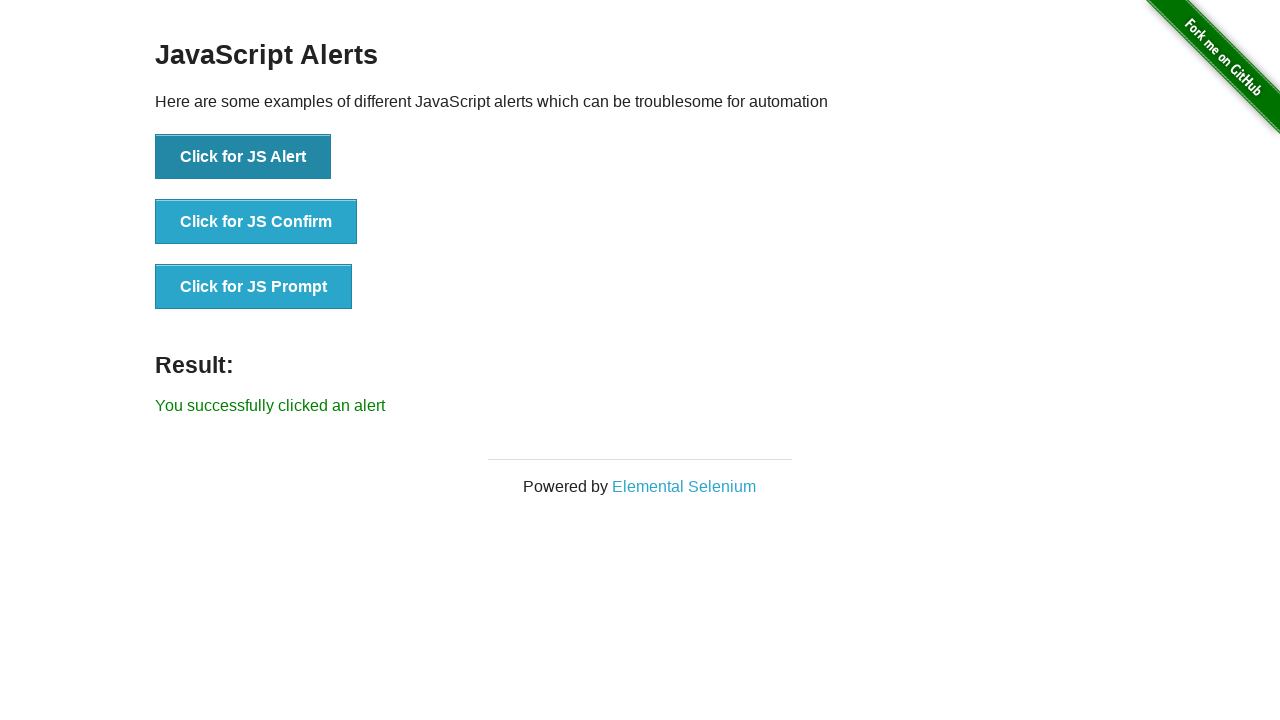

Retrieved result text after accepting basic alert
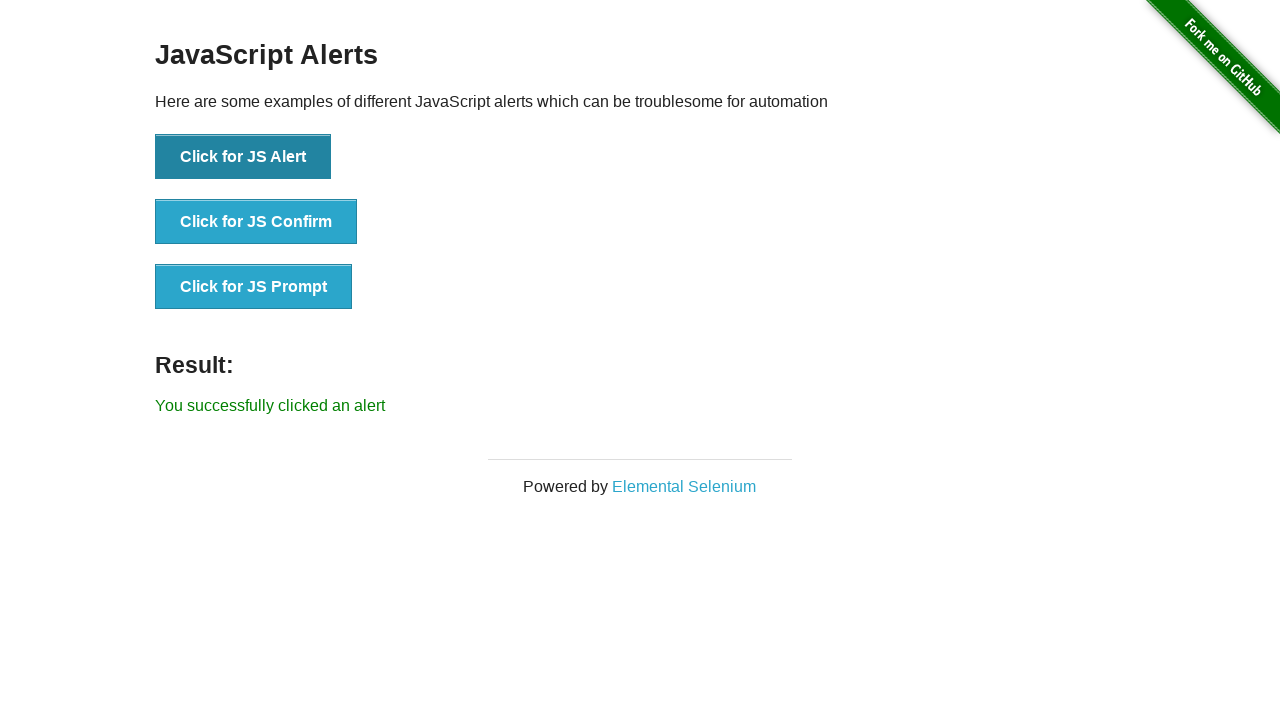

Clicked button to trigger prompt alert at (254, 287) on //button[@onclick="jsPrompt()"]
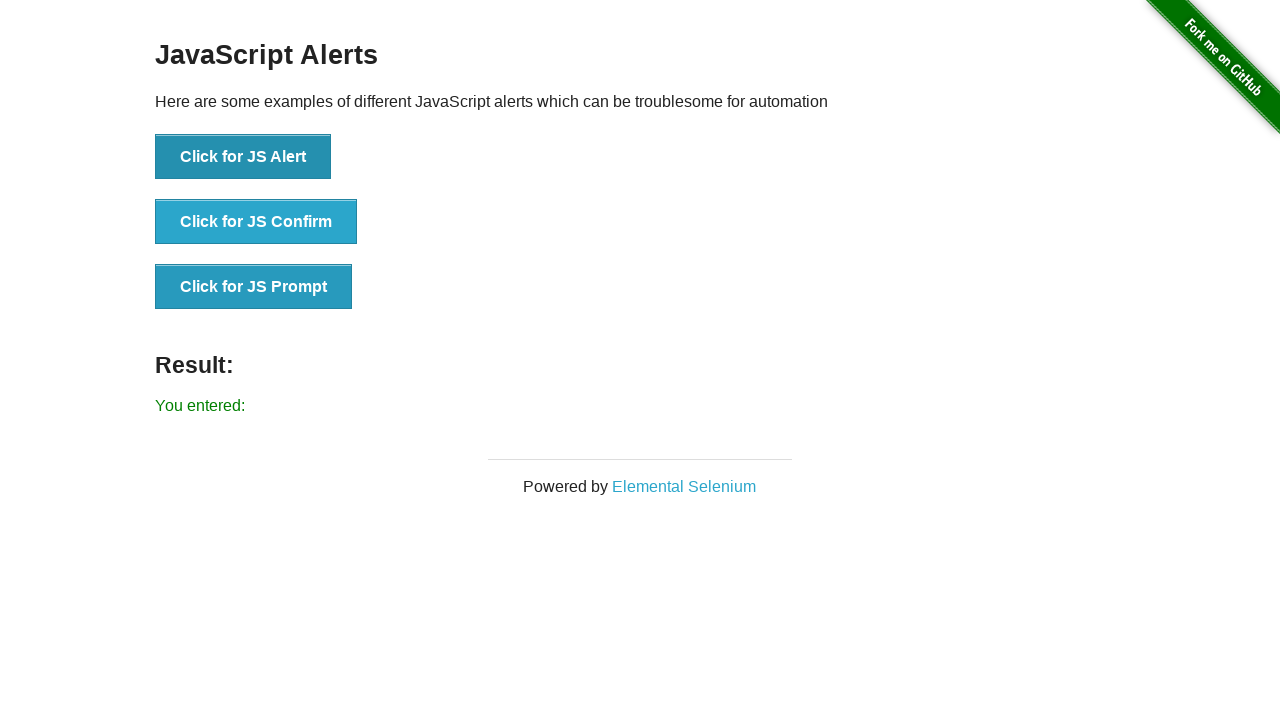

Set up dialog handler to dismiss prompt alert
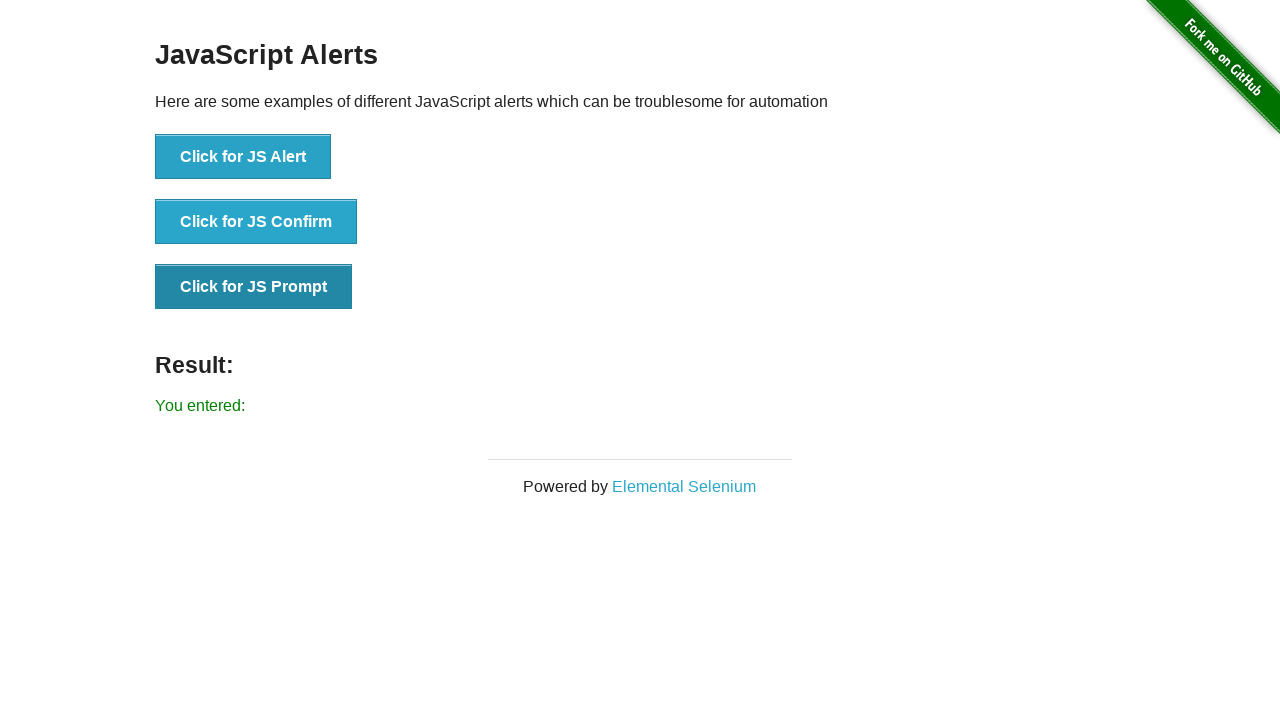

Retrieved result text after dismissing prompt alert
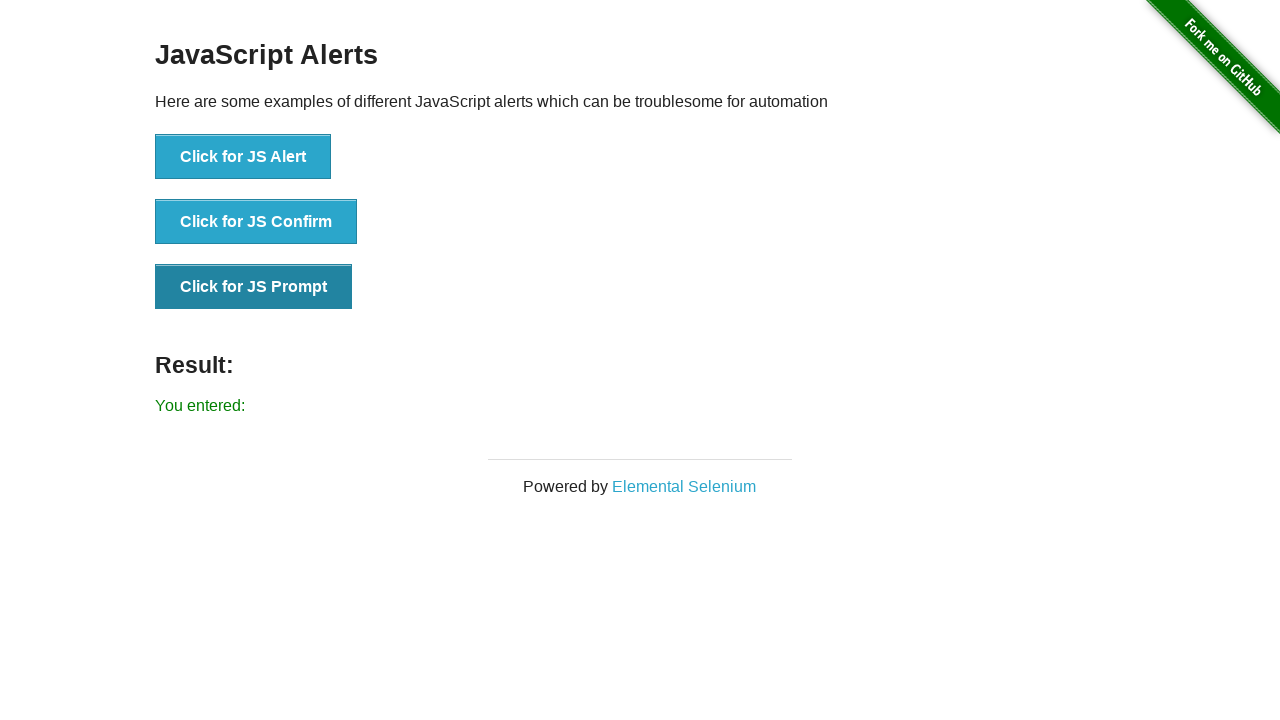

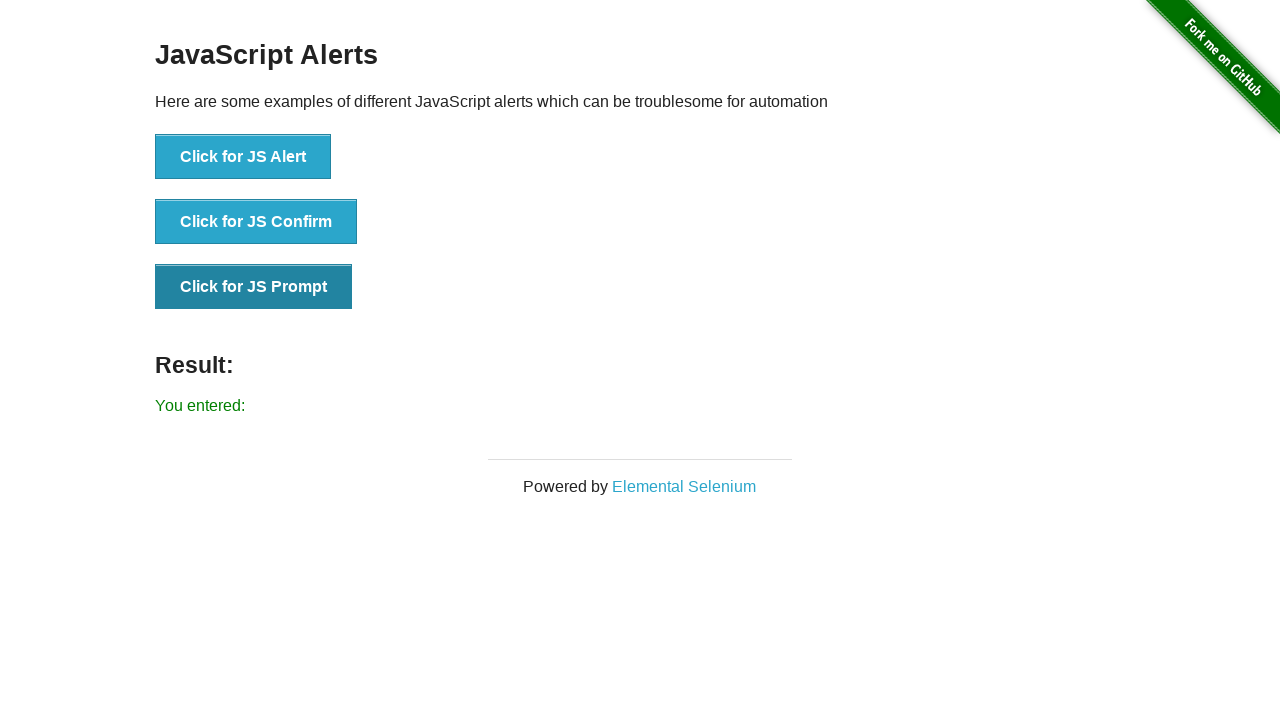